Tests the user registration flow on Automation Exercise website by navigating to signup page, entering name and email, and submitting the form

Starting URL: https://www.automationexercise.com/

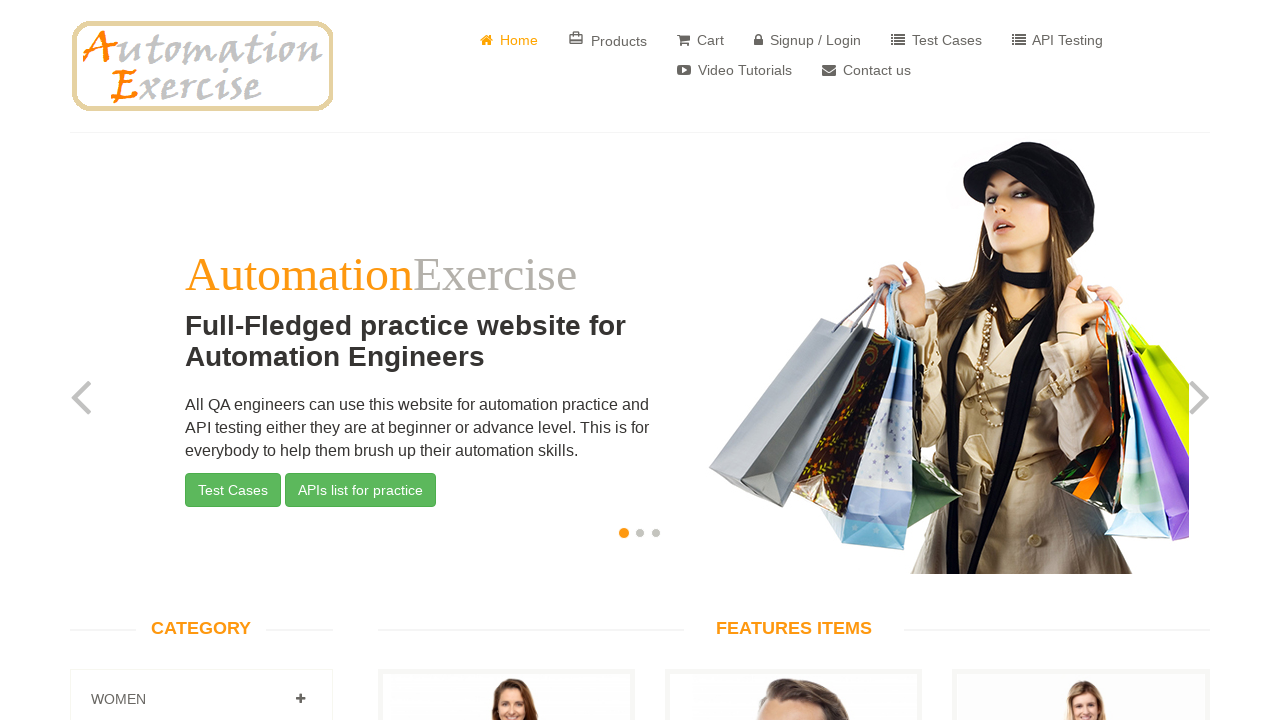

Home page loaded and body element is visible
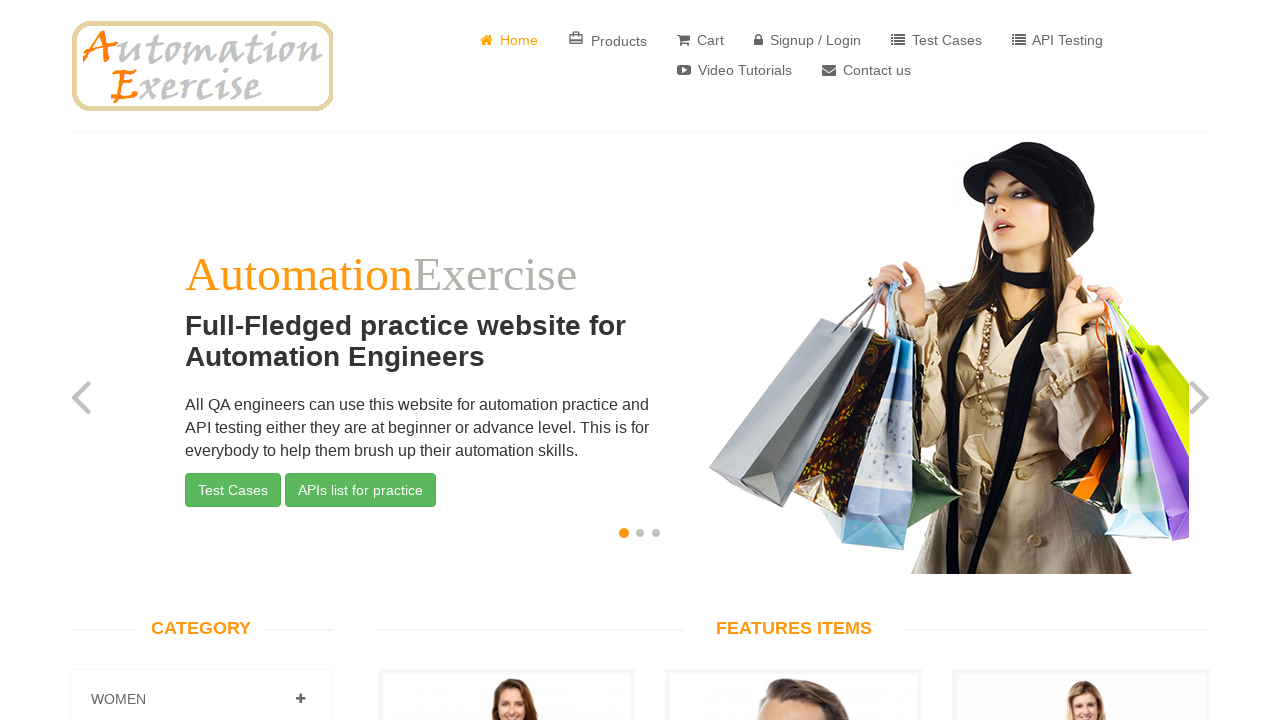

Clicked on Login/Signup button to navigate to signup page at (808, 40) on a[href='/login']
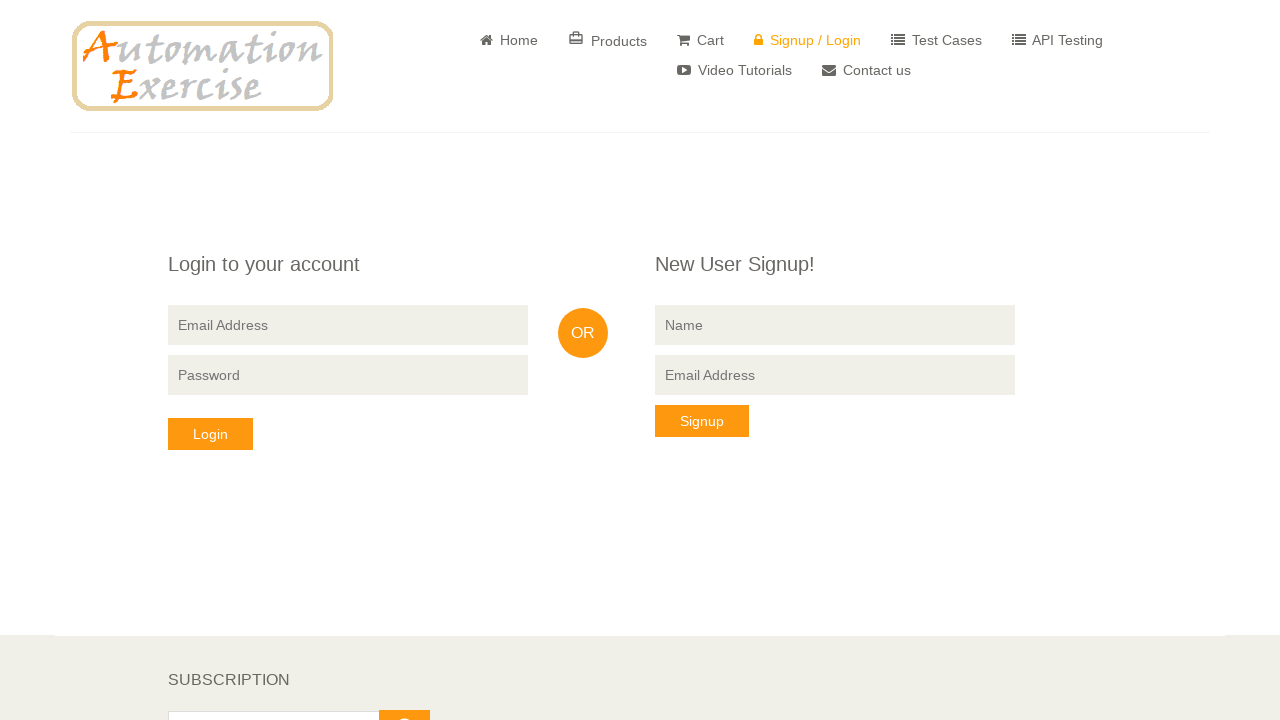

Signup form is now visible
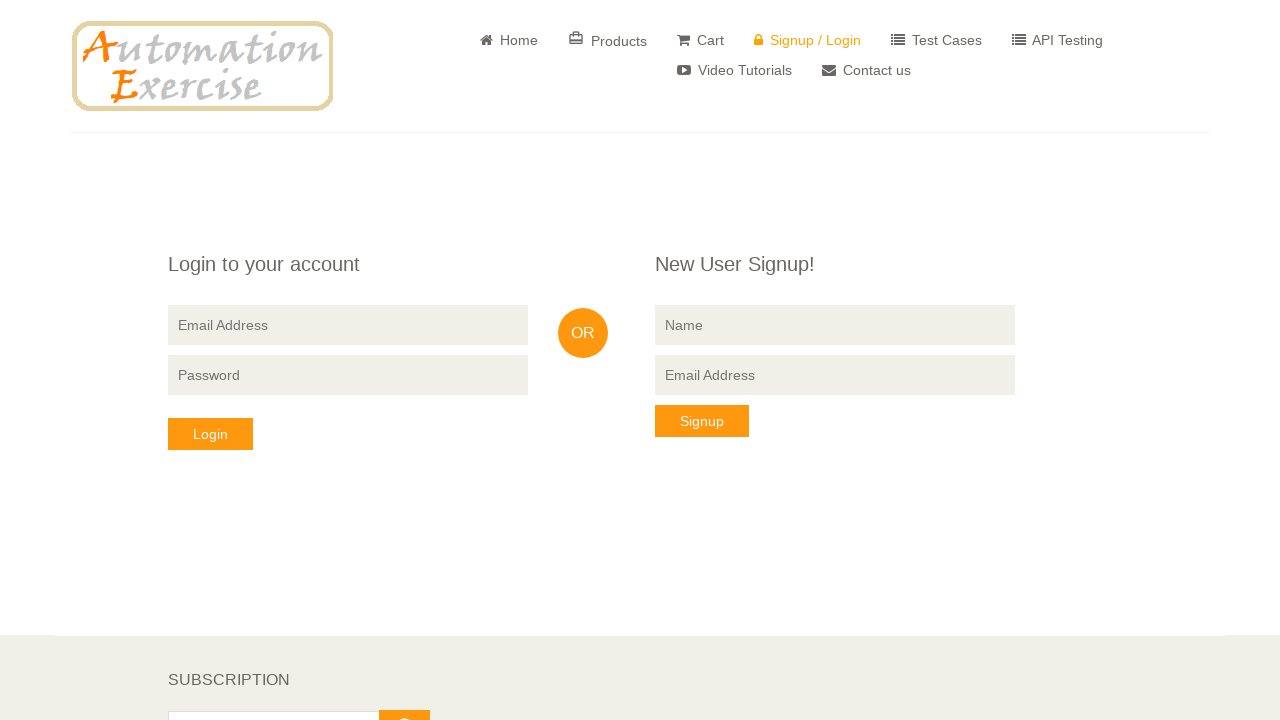

Entered name 'testuser456' in signup form on input[data-qa='signup-name']
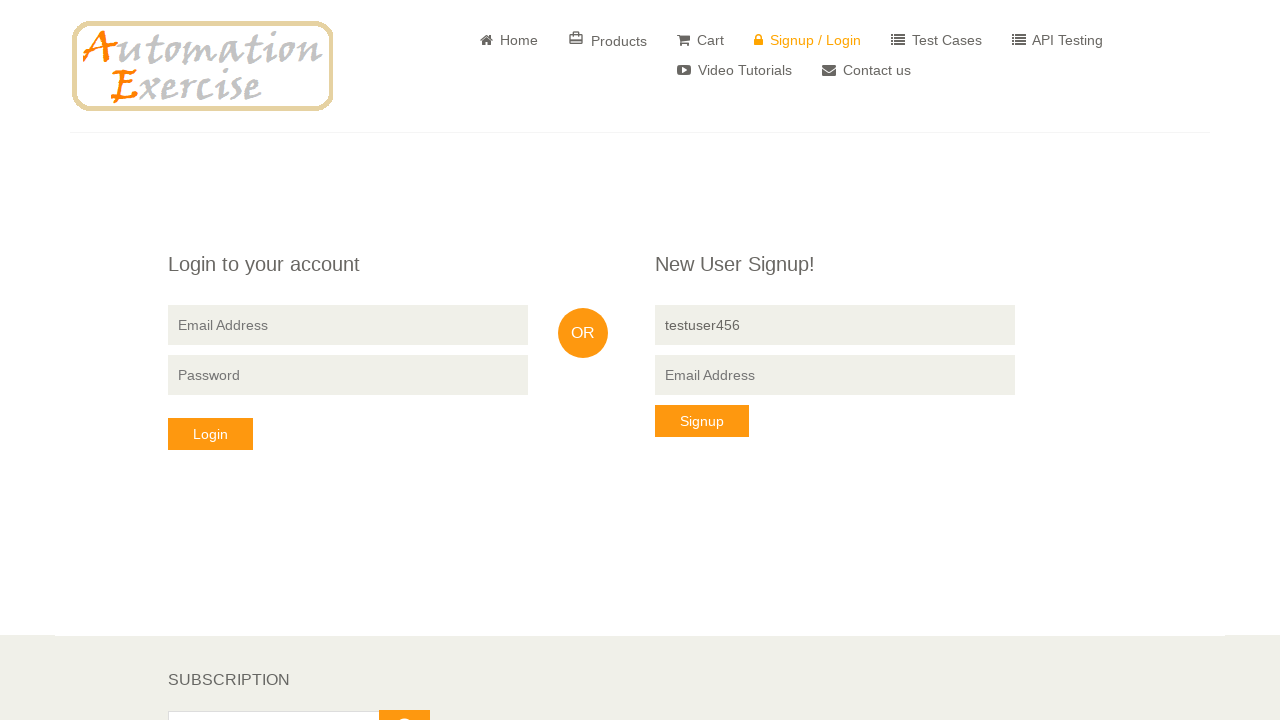

Entered email 'testuser456@example.com' in signup form on input[data-qa='signup-email']
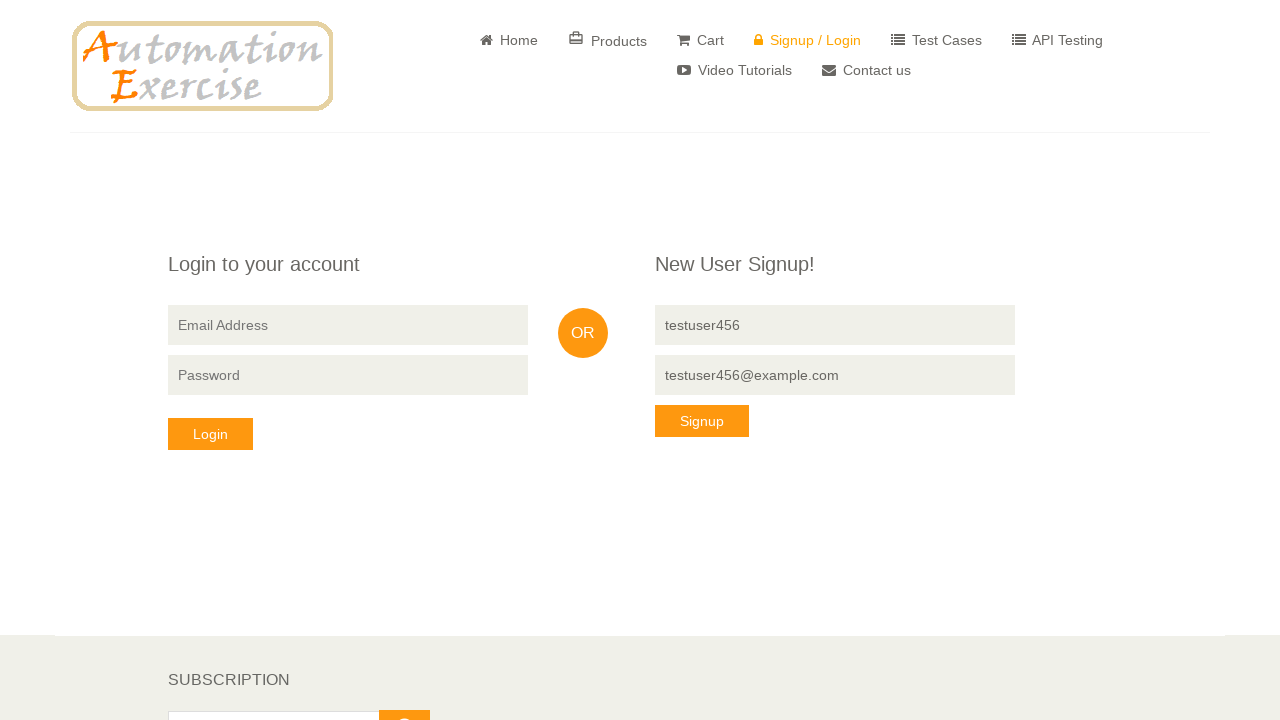

Clicked Signup button to submit registration form at (702, 421) on button:has-text('Signup')
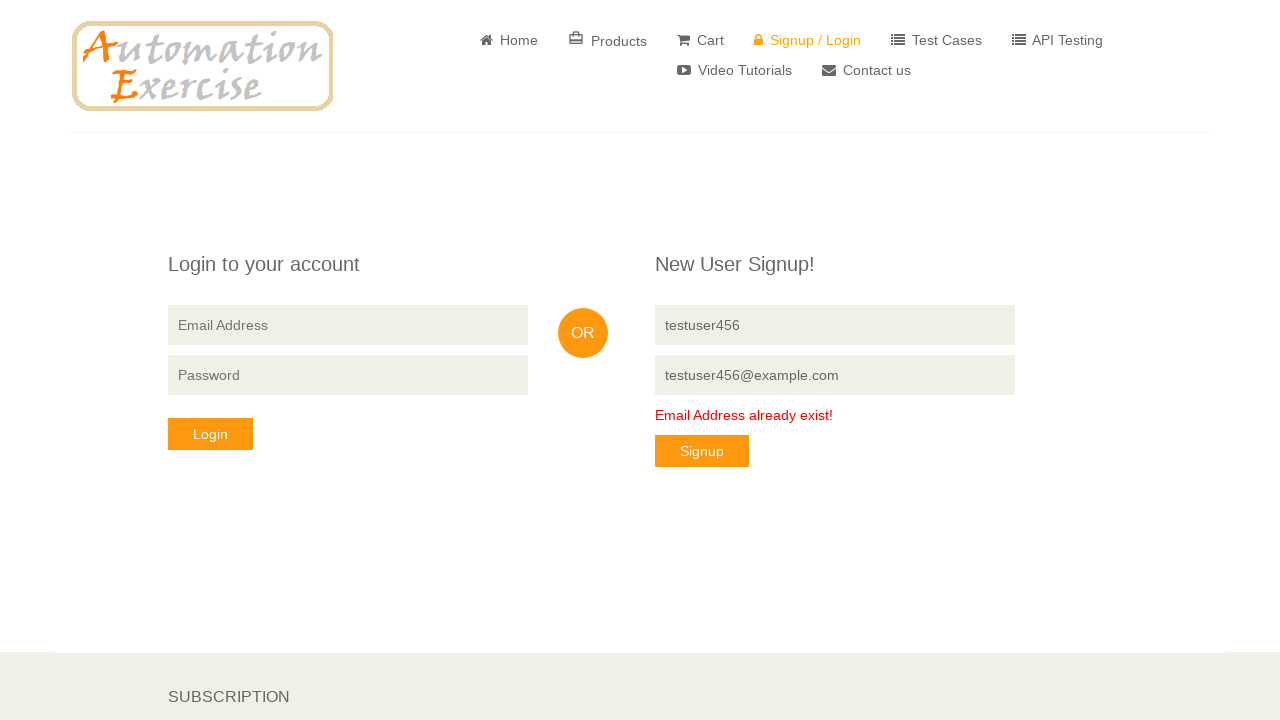

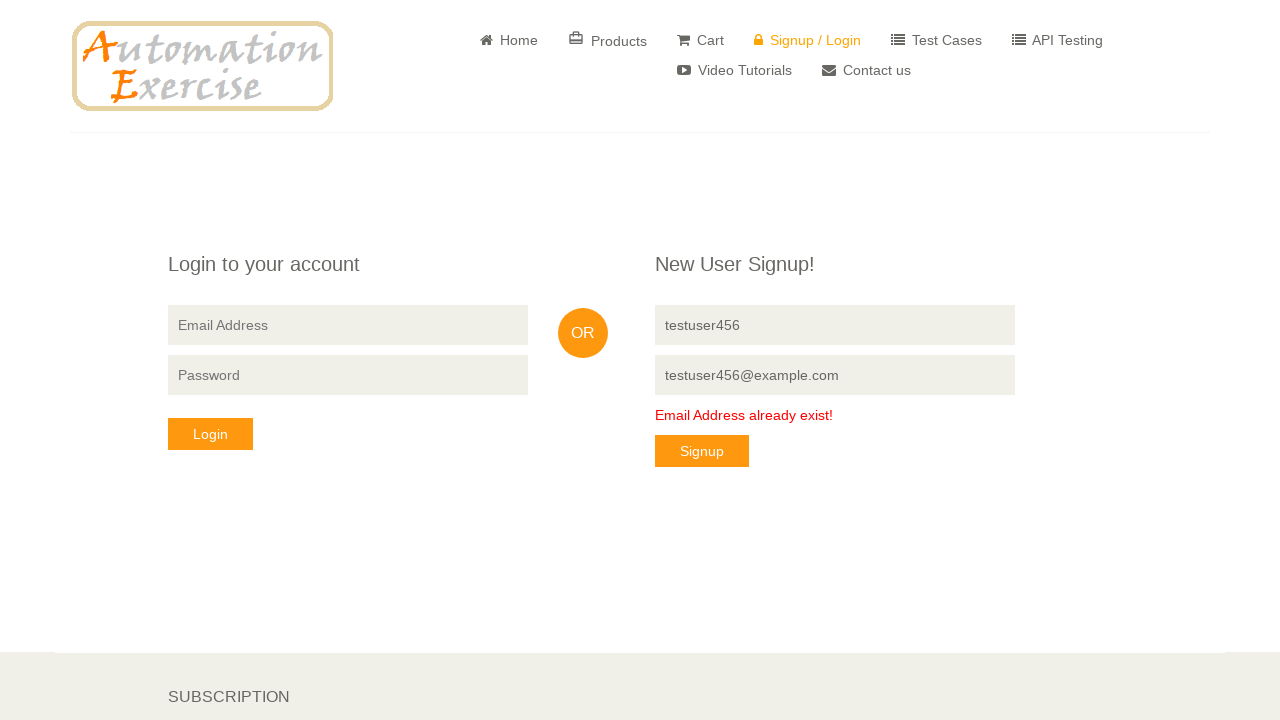